Tests radio button selection by clicking through all available radio buttons on the practice page

Starting URL: https://codenboxautomationlab.com/practice/

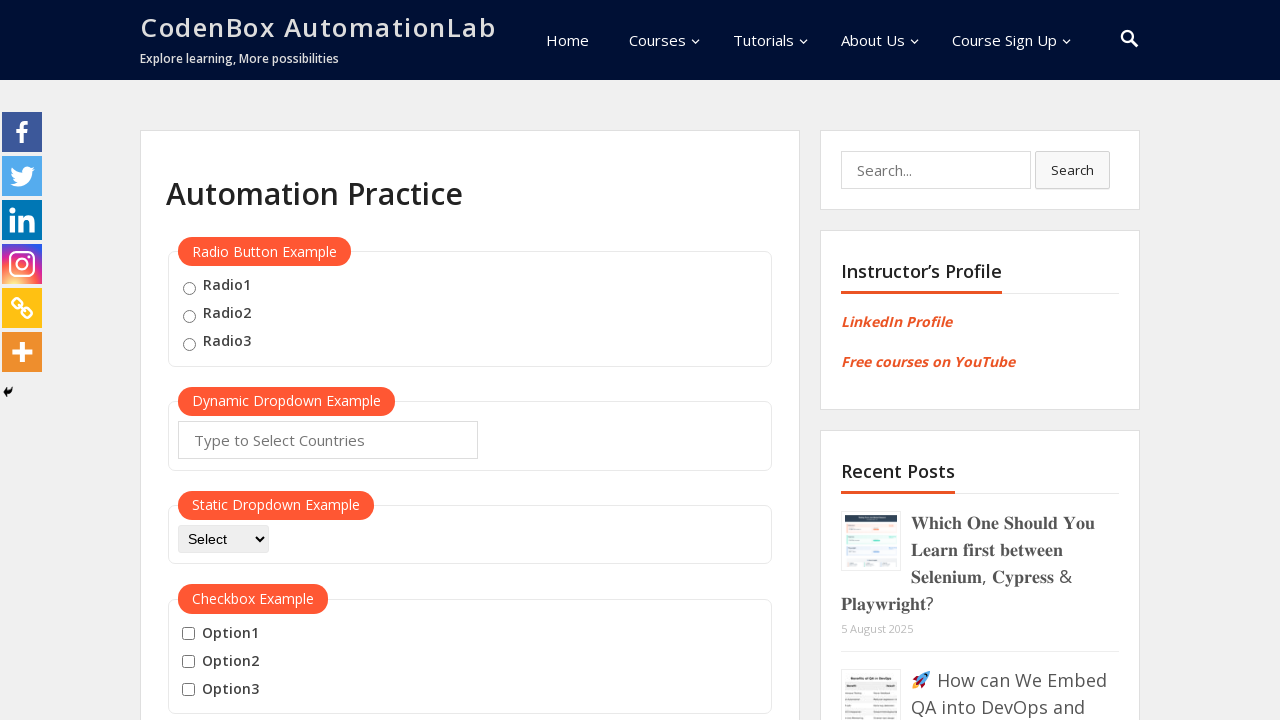

Navigated to practice page
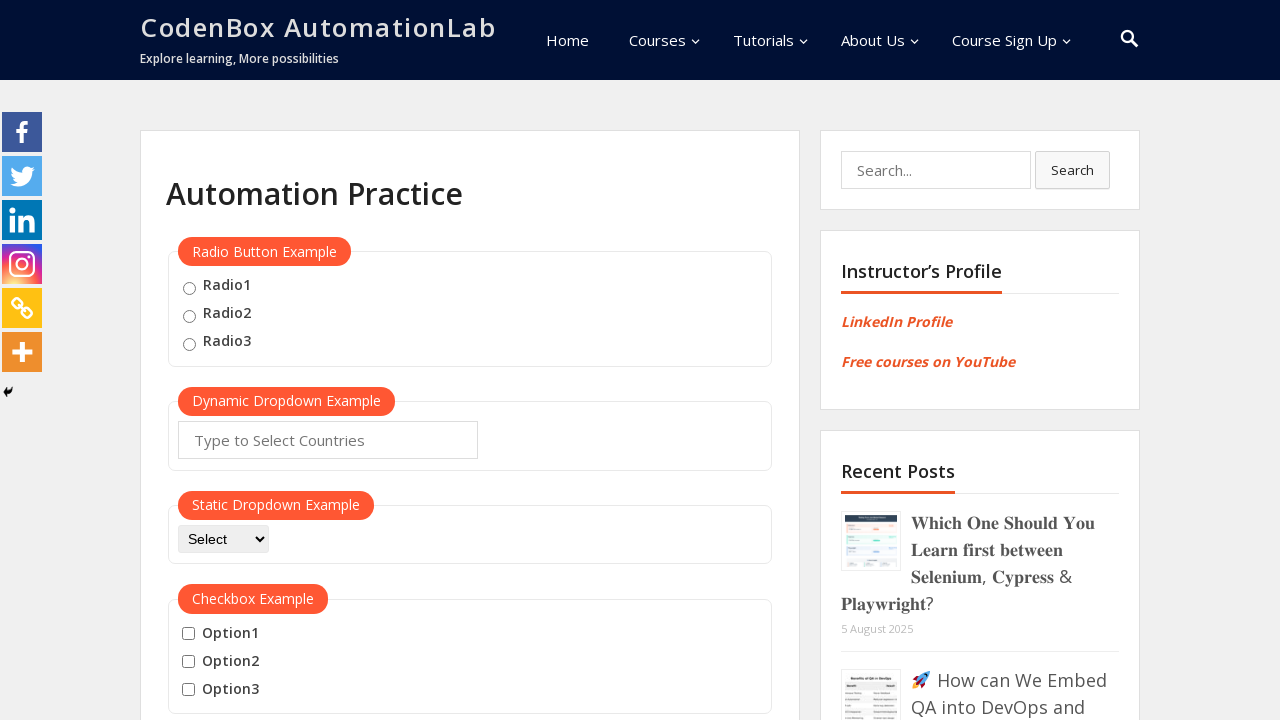

Located all radio buttons on the page
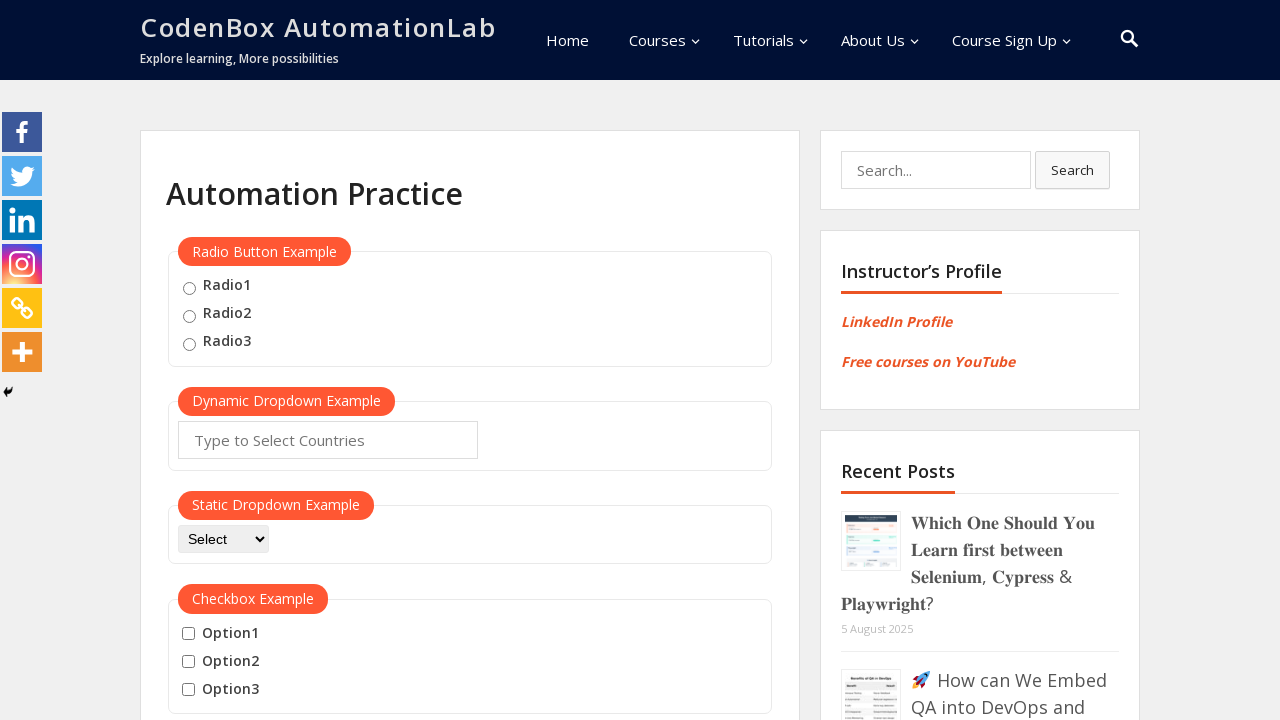

Clicked a radio button at (189, 288) on .radioButton >> nth=0
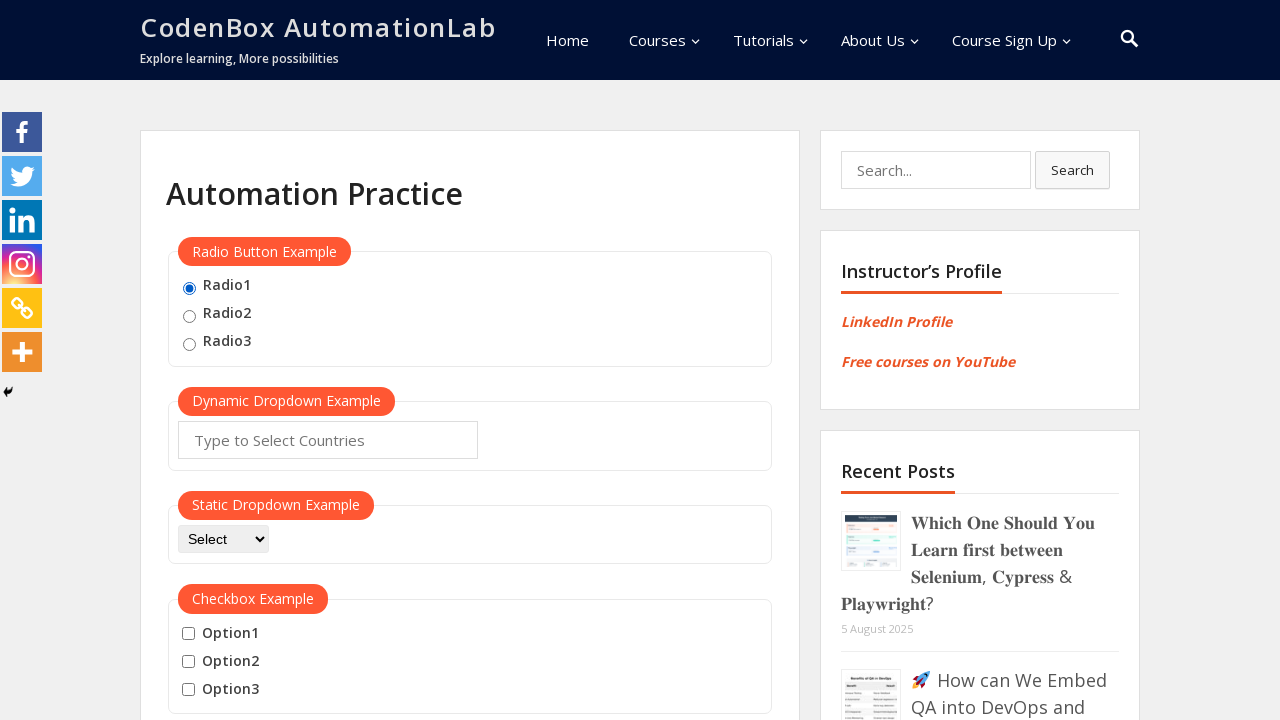

Clicked a radio button at (189, 316) on .radioButton >> nth=1
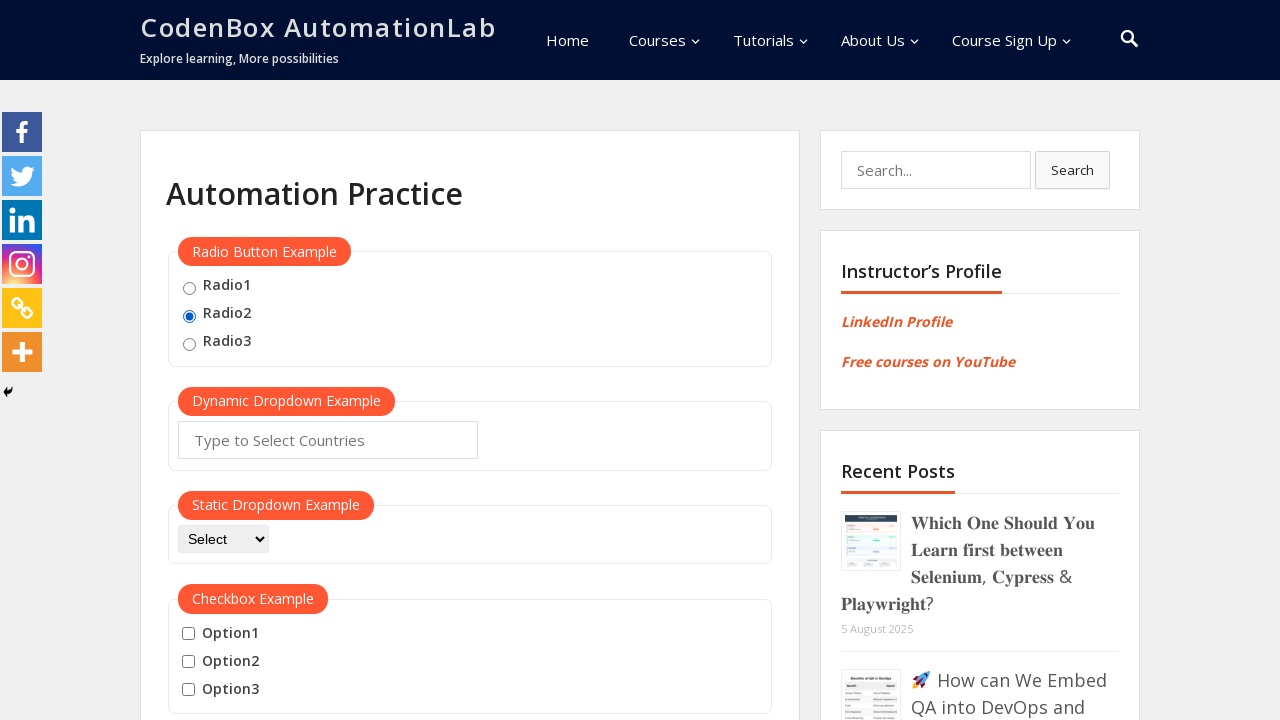

Clicked a radio button at (189, 344) on .radioButton >> nth=2
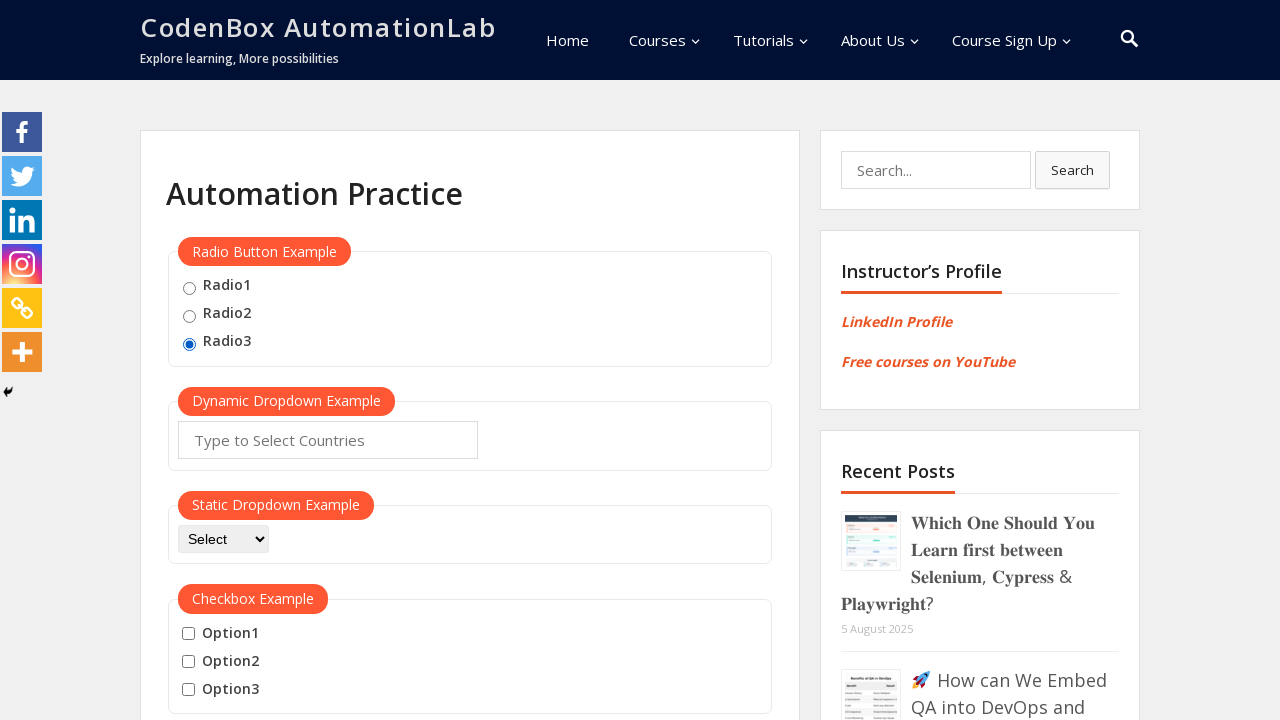

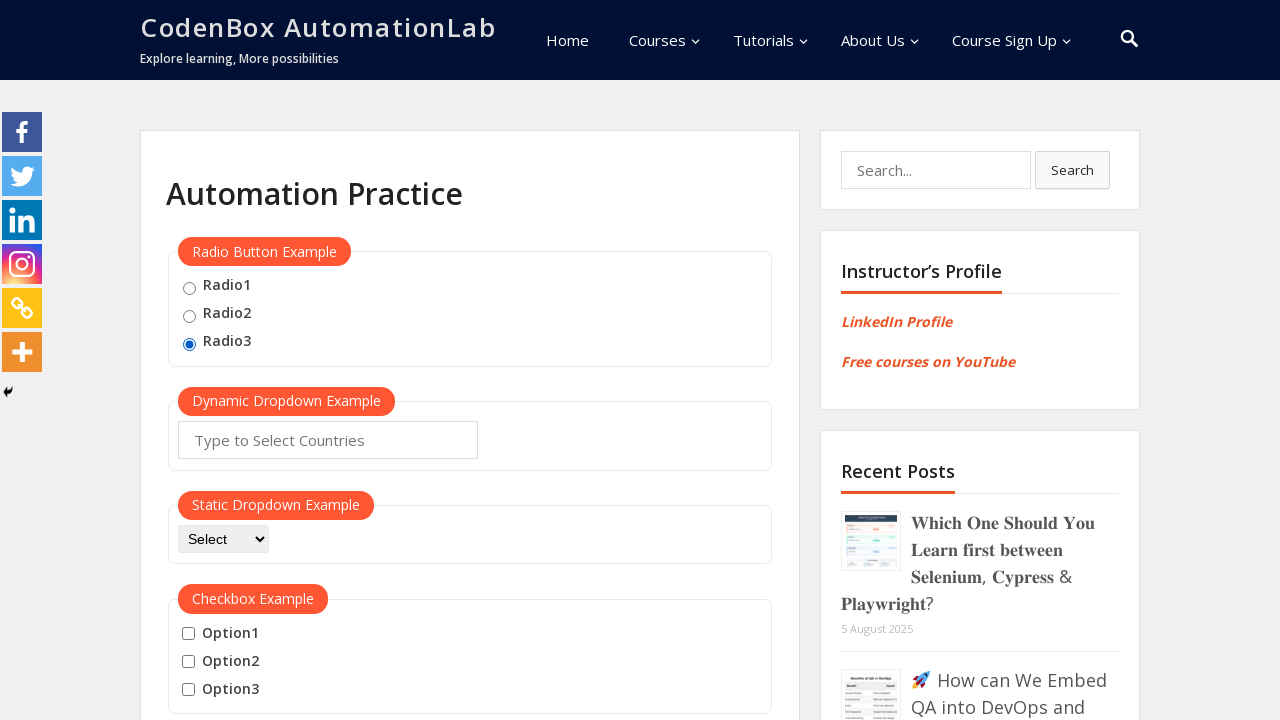